Tests autocomplete functionality by typing a prefix and selecting the first suggestion using keyboard navigation

Starting URL: https://codenboxautomationlab.com/practice/

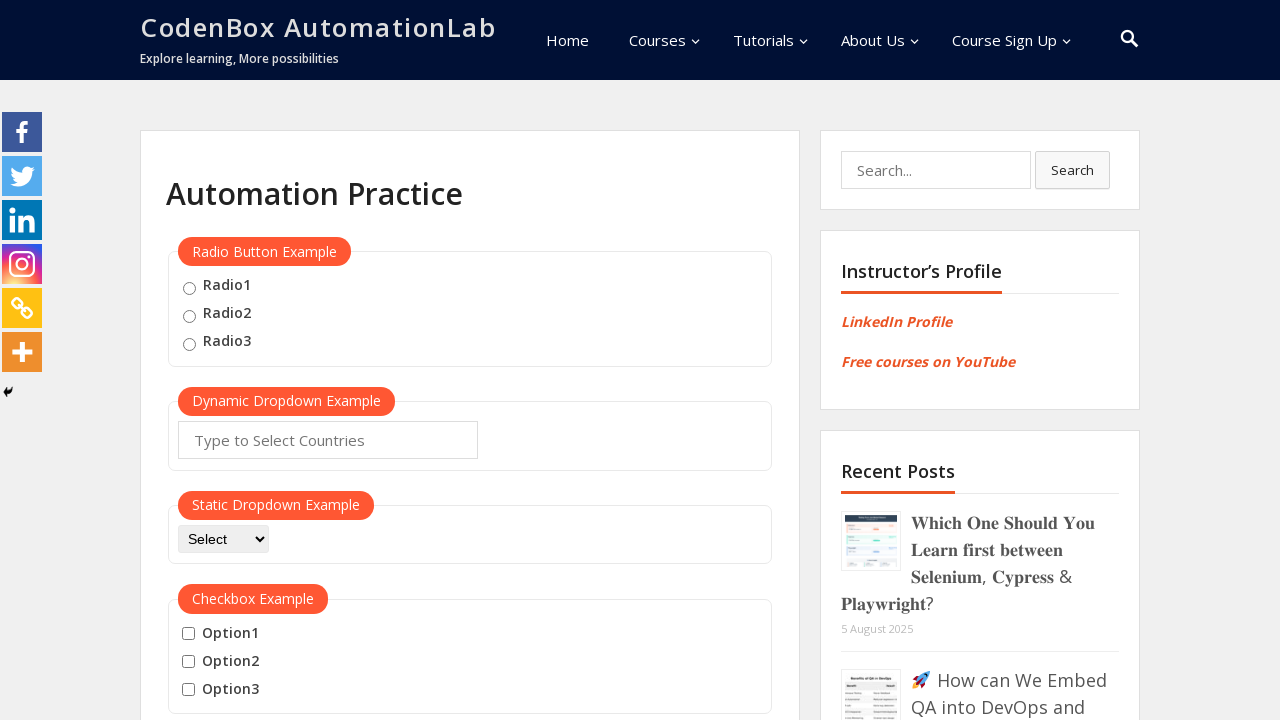

Typed 'jo' prefix in autocomplete field on #autocomplete
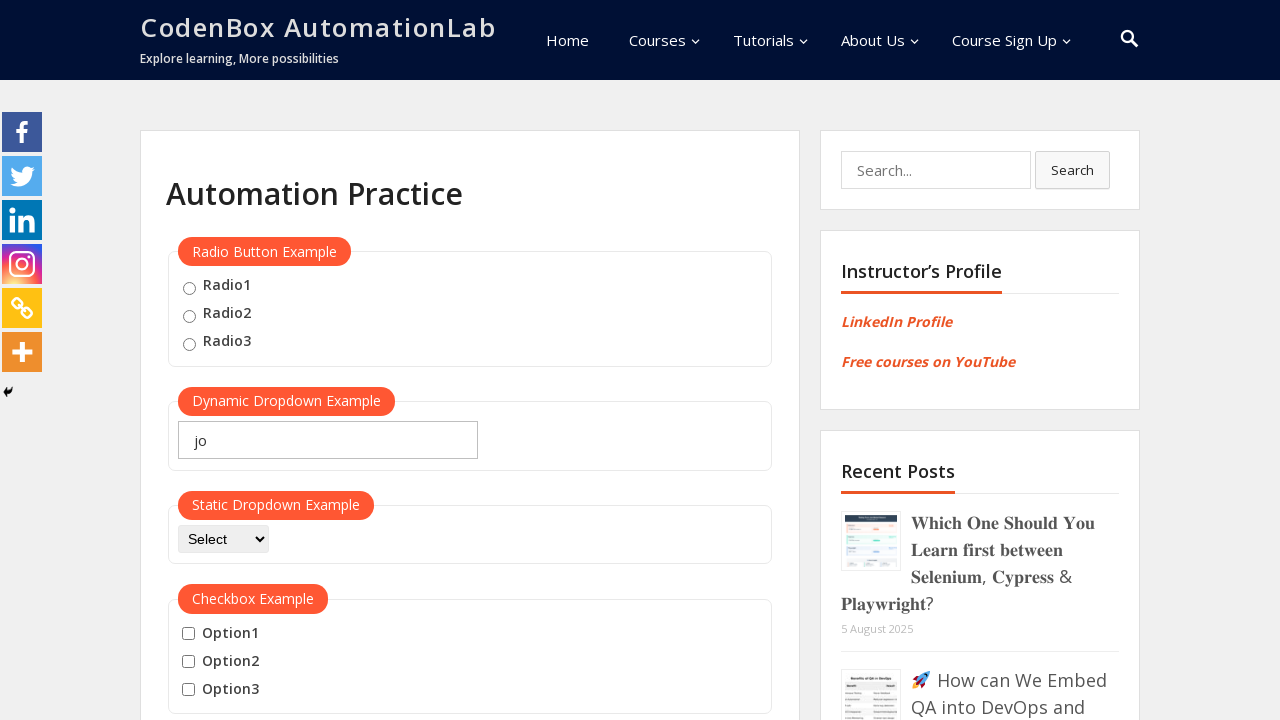

Waited for autocomplete suggestions to appear
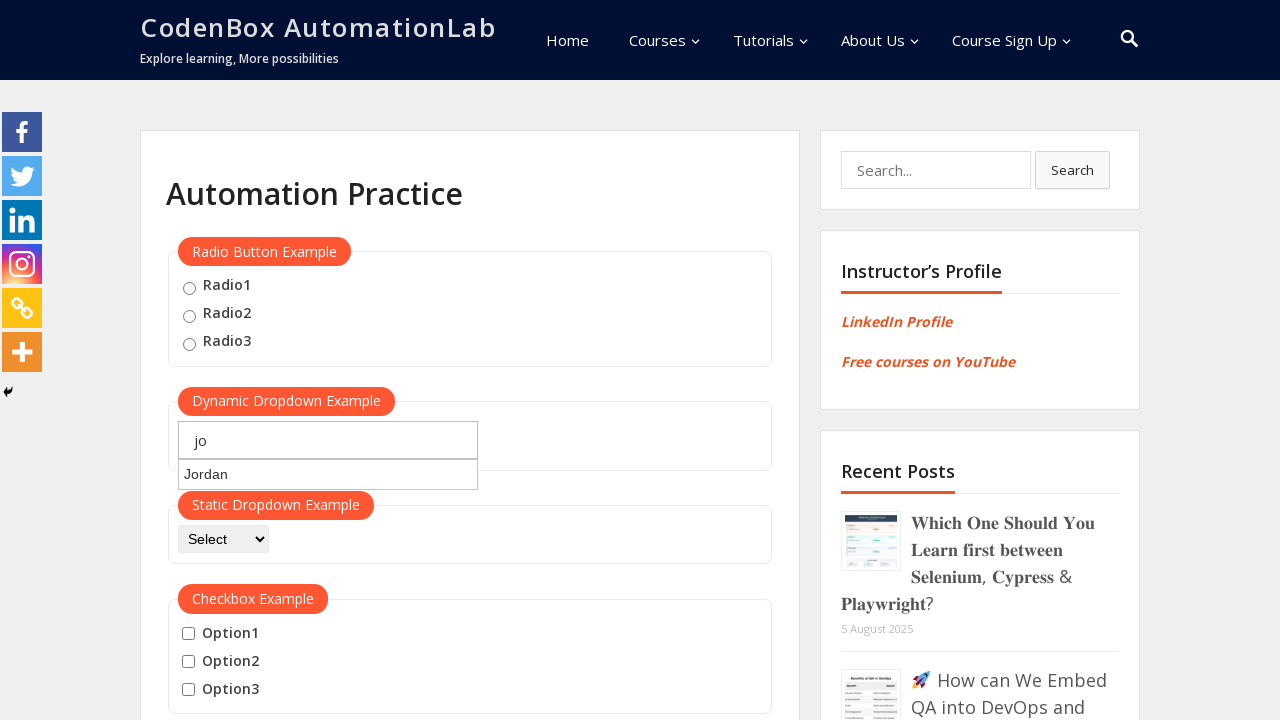

Pressed ArrowDown to navigate to first suggestion on #autocomplete
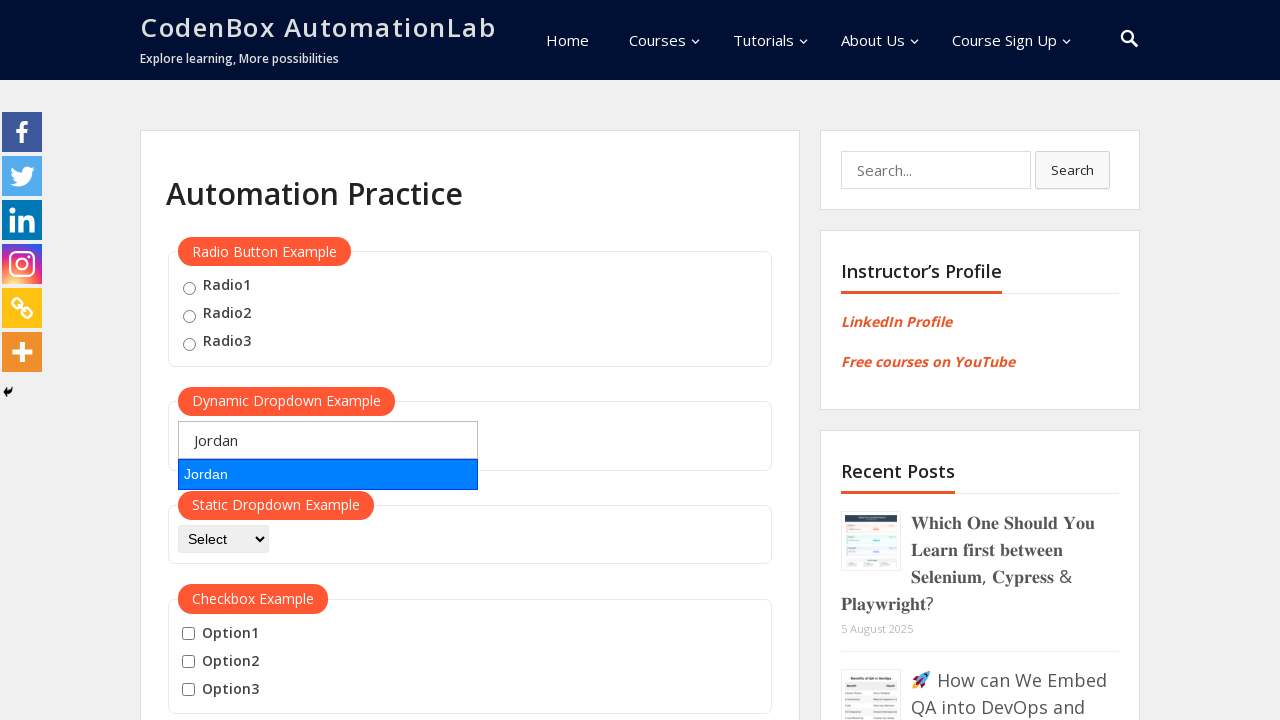

Pressed Enter to select the first autocomplete suggestion on #autocomplete
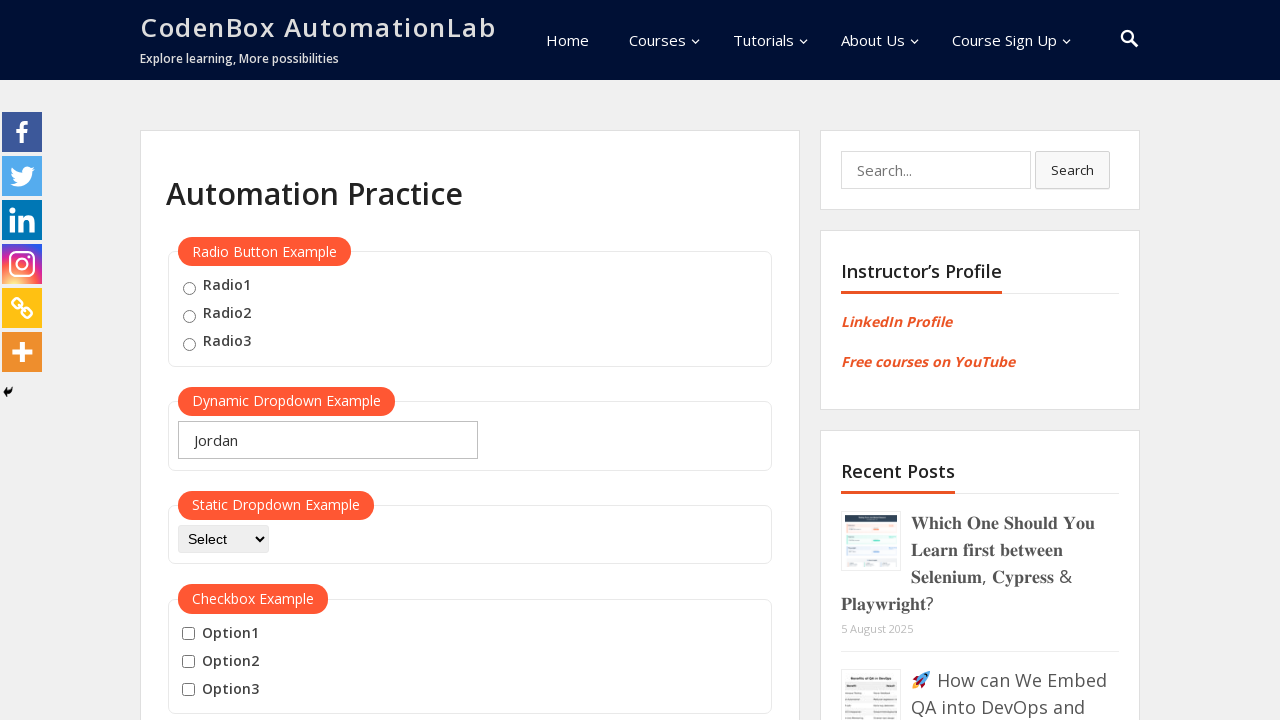

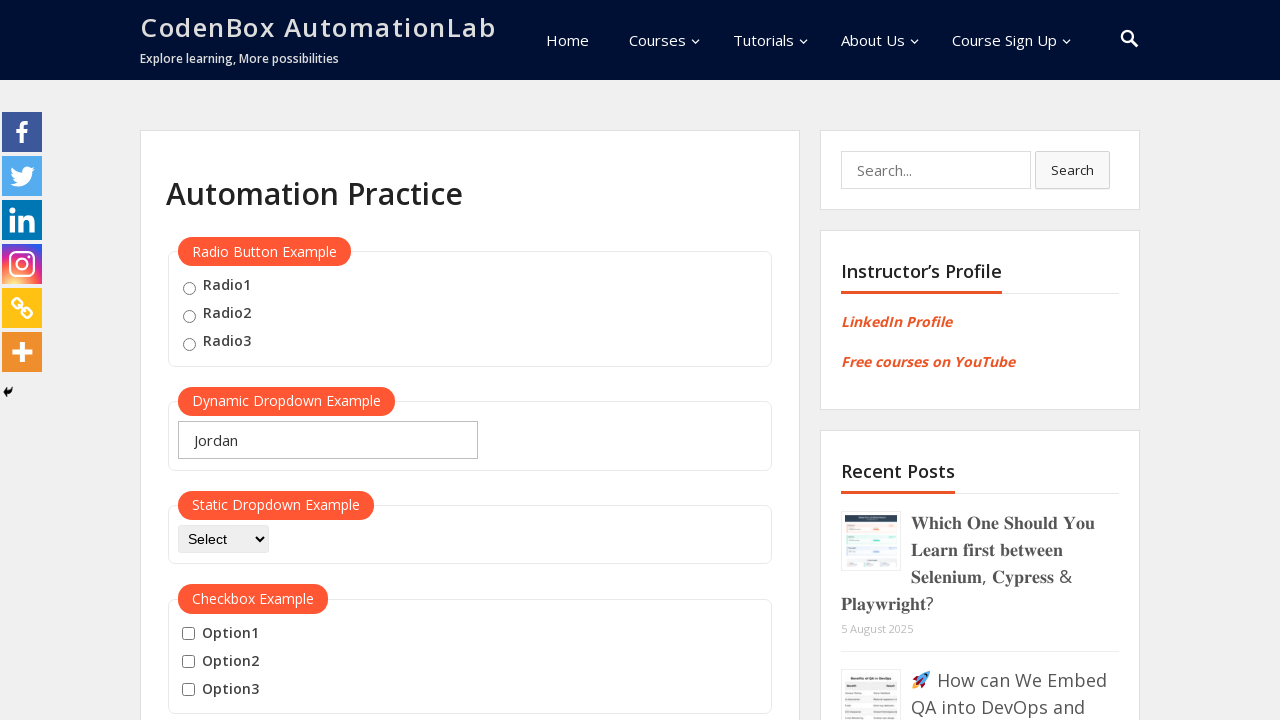